Tests iframe interaction by locating an iframe, clicking a lifetime access link within it, and reading text content from the iframe

Starting URL: https://rahulshettyacademy.com/AutomationPractice/

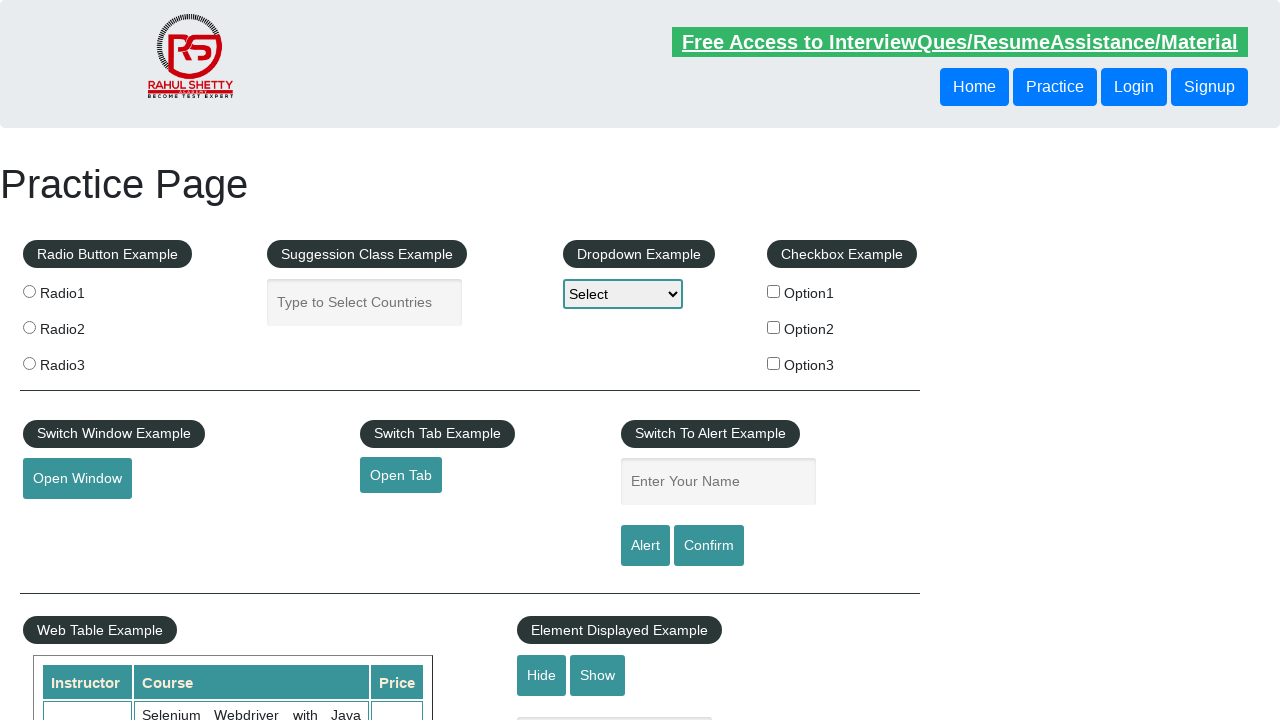

Located iframe with ID 'courses-iframe'
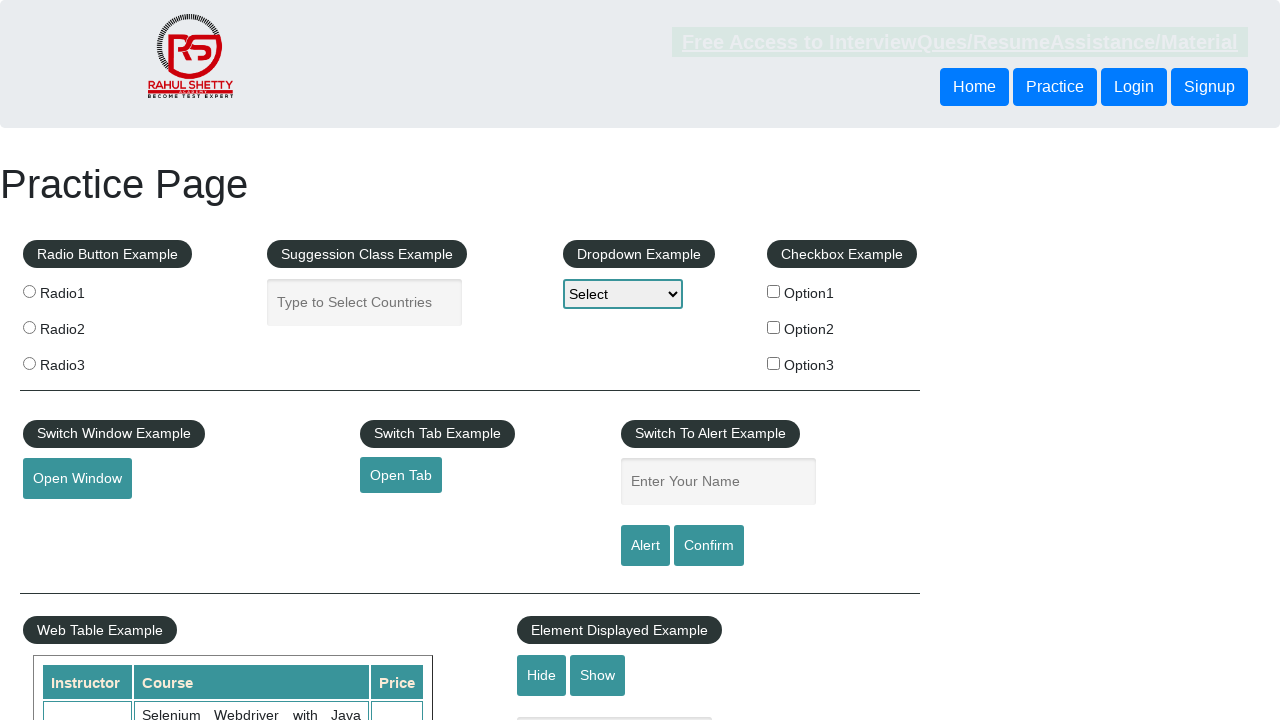

Clicked lifetime access link within iframe at (307, 360) on #courses-iframe >> internal:control=enter-frame >> li a[href*='lifetime-access']
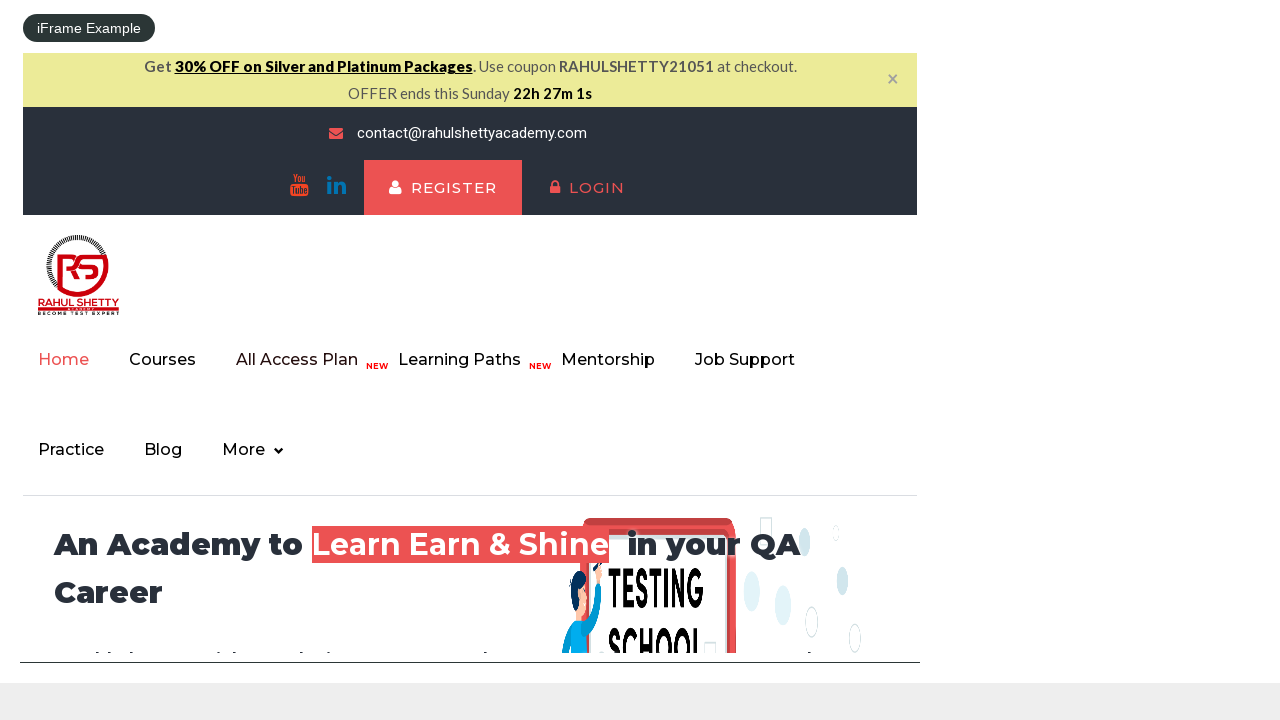

Verified h2 text element loaded in iframe
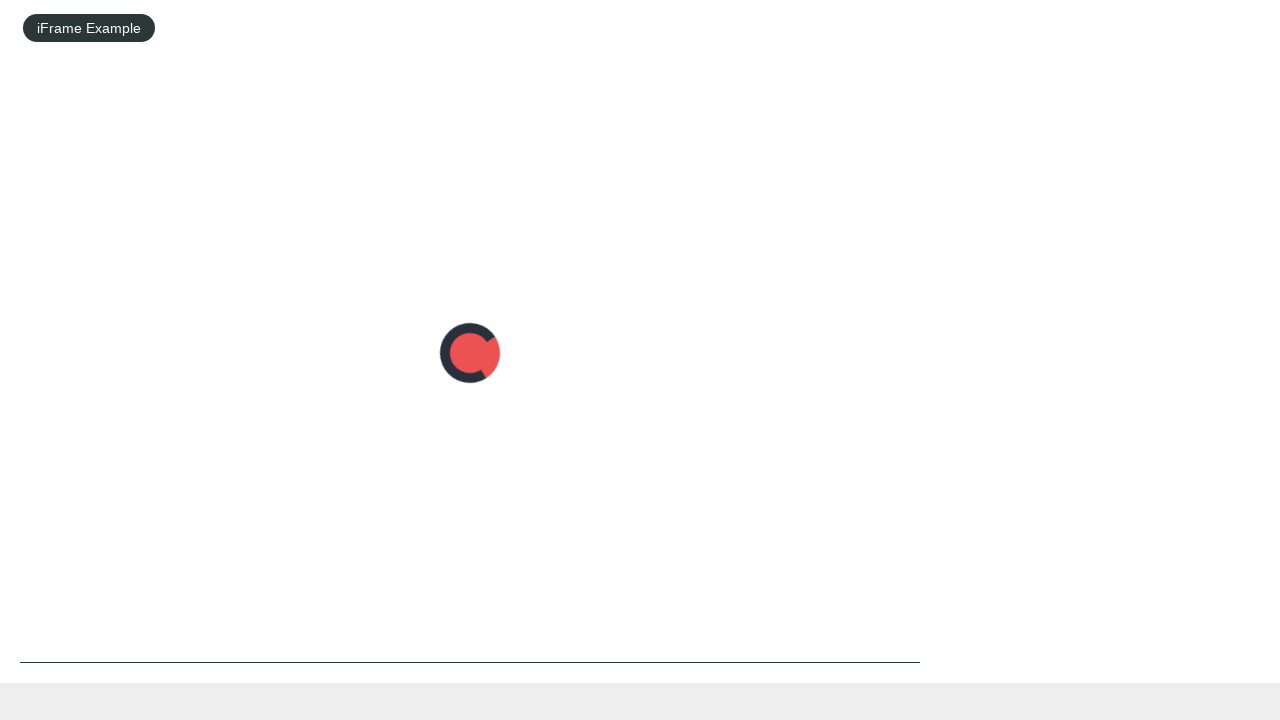

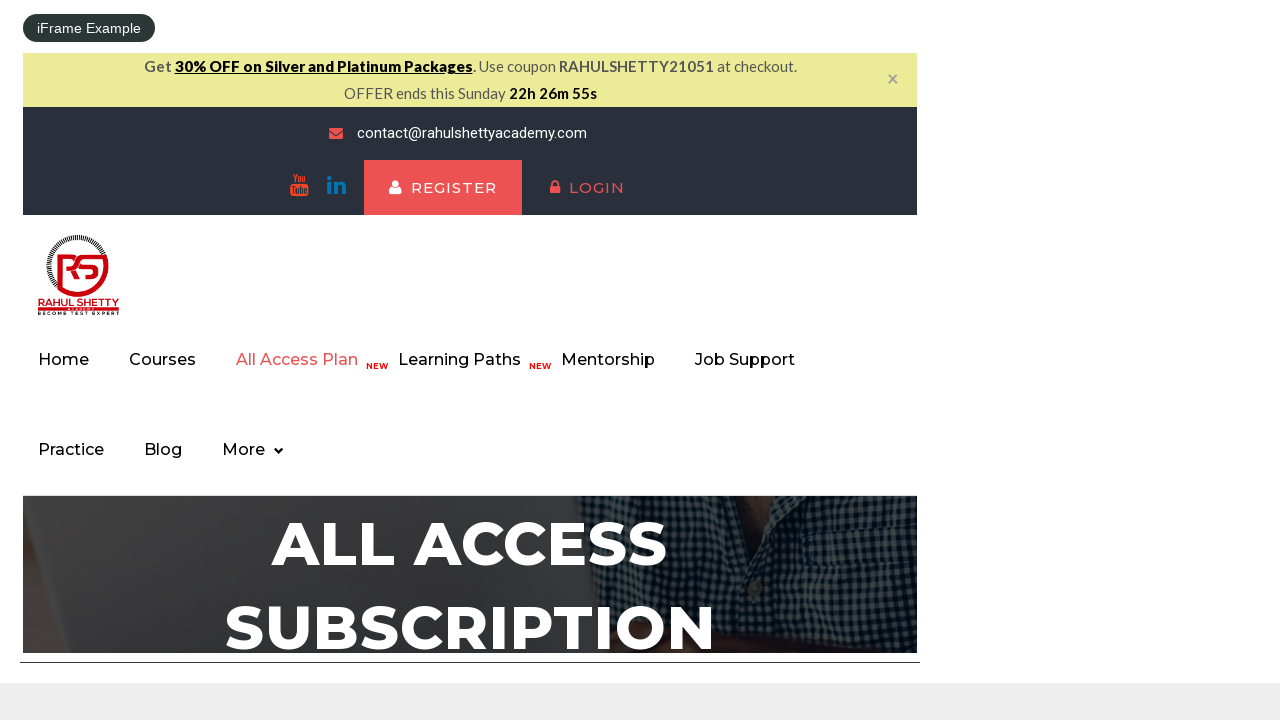